Tests drag and drop functionality on the jQuery UI droppable demo page by dragging an element from a source position to a target drop zone within an iframe.

Starting URL: https://jqueryui.com/droppable/

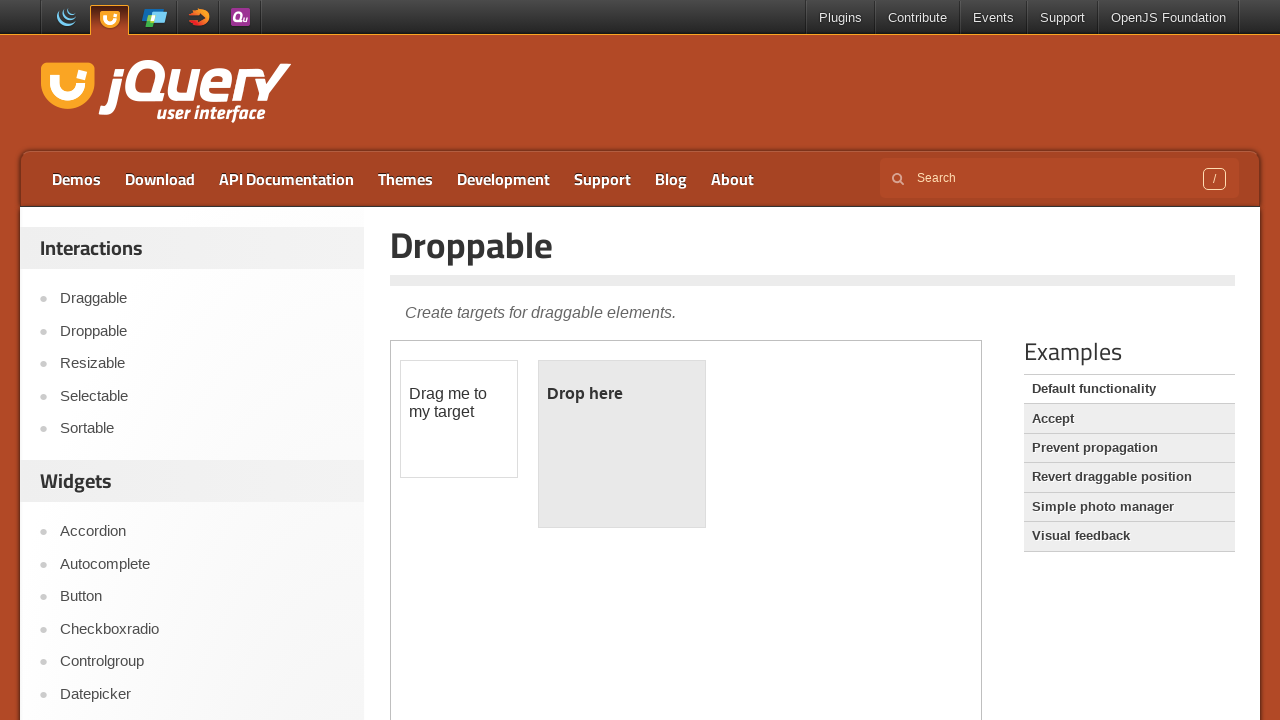

Located iframe containing jQuery UI droppable demo
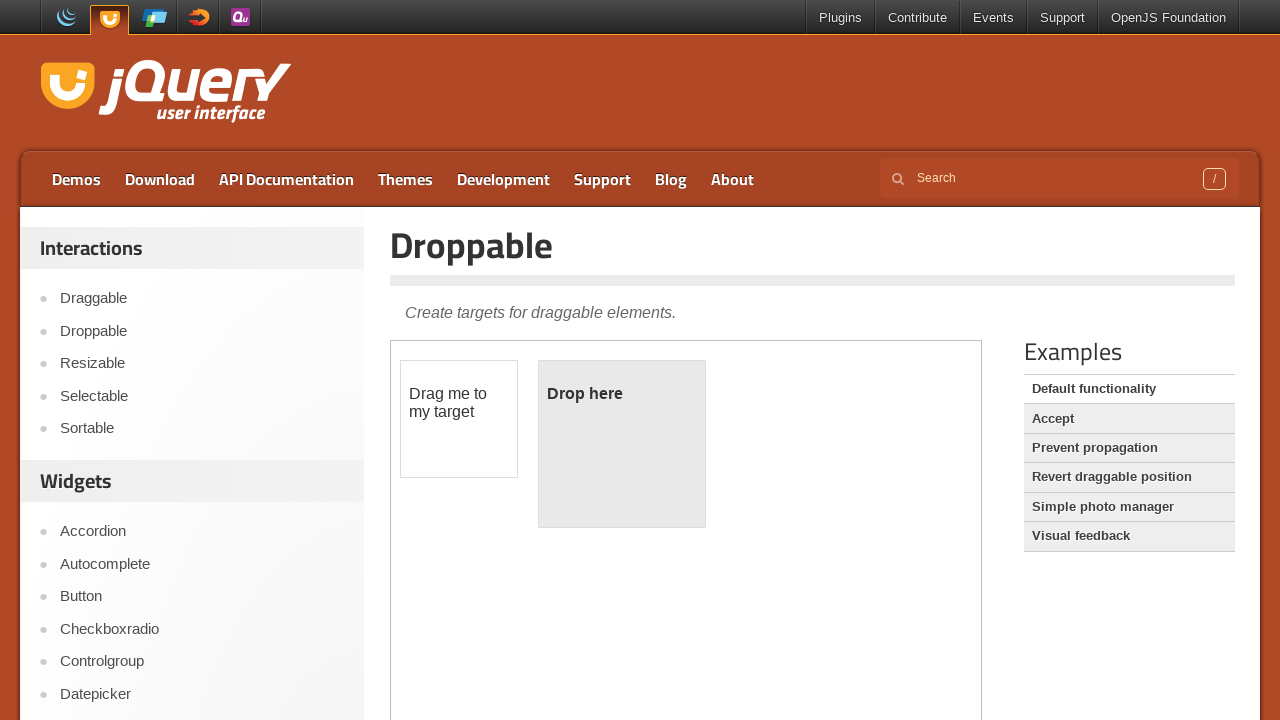

Waited for draggable element to load
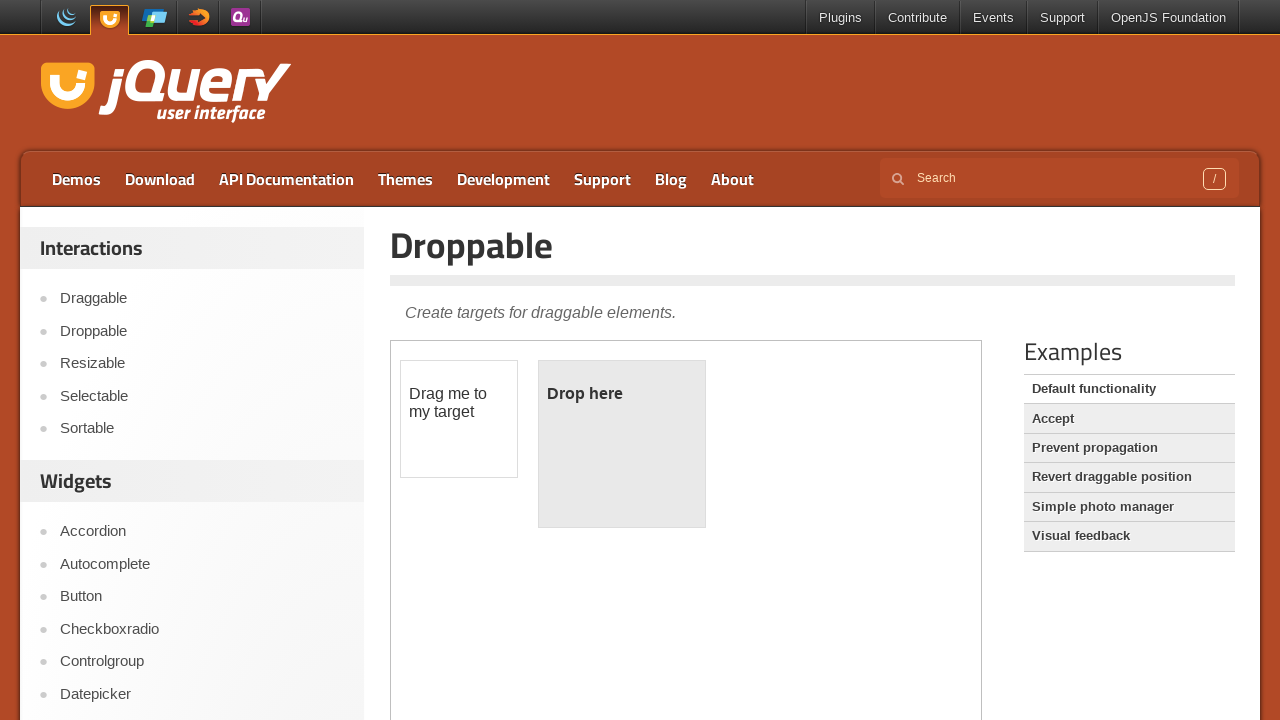

Waited for droppable element to load
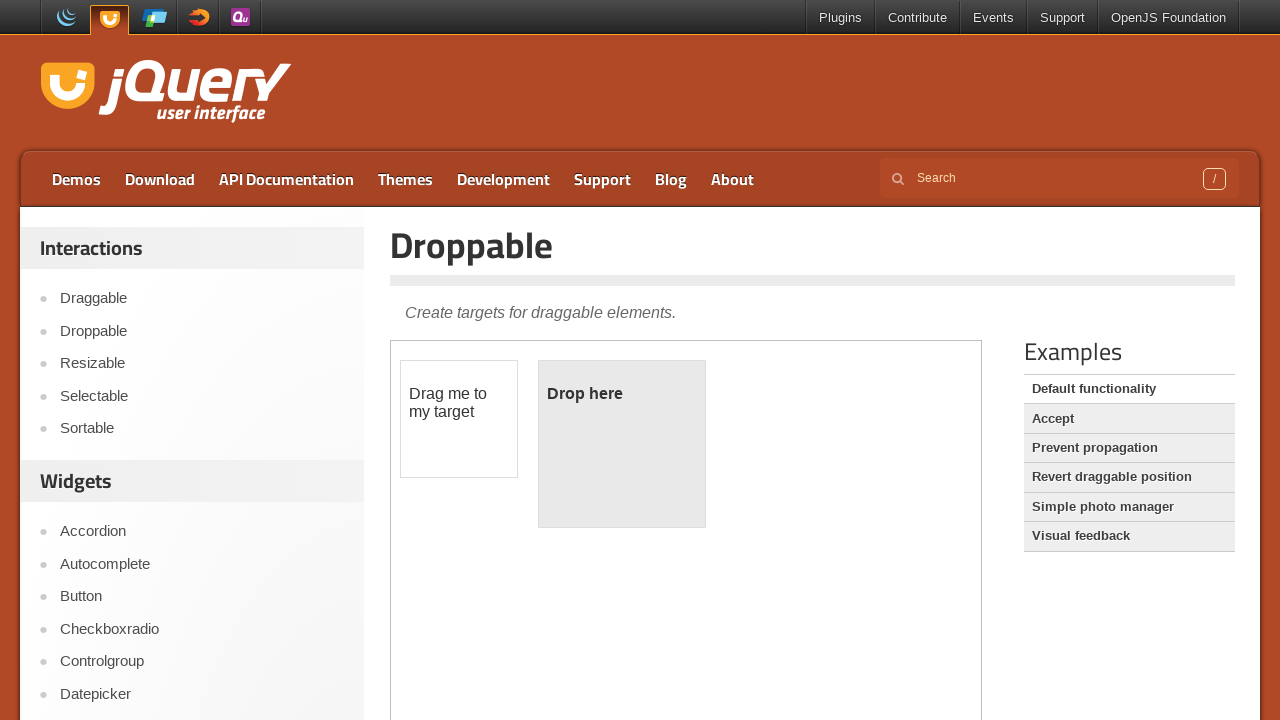

Located draggable and droppable elements
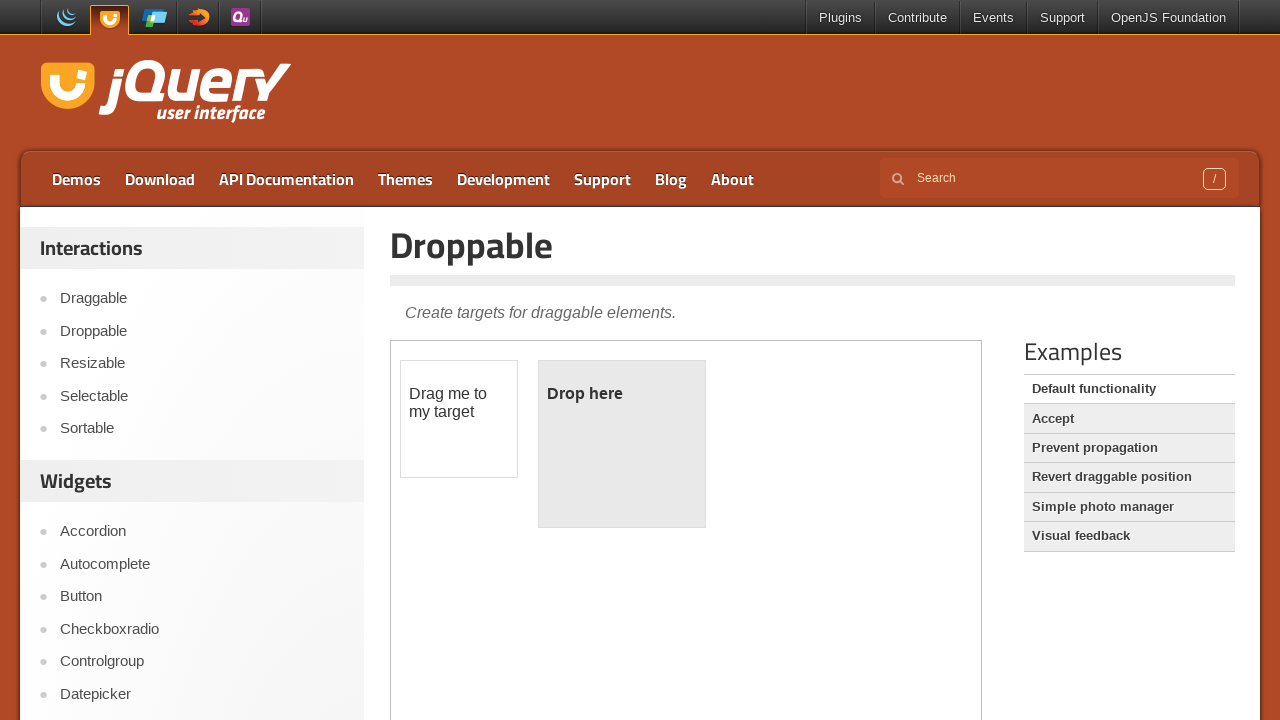

Retrieved bounding boxes for source and destination elements
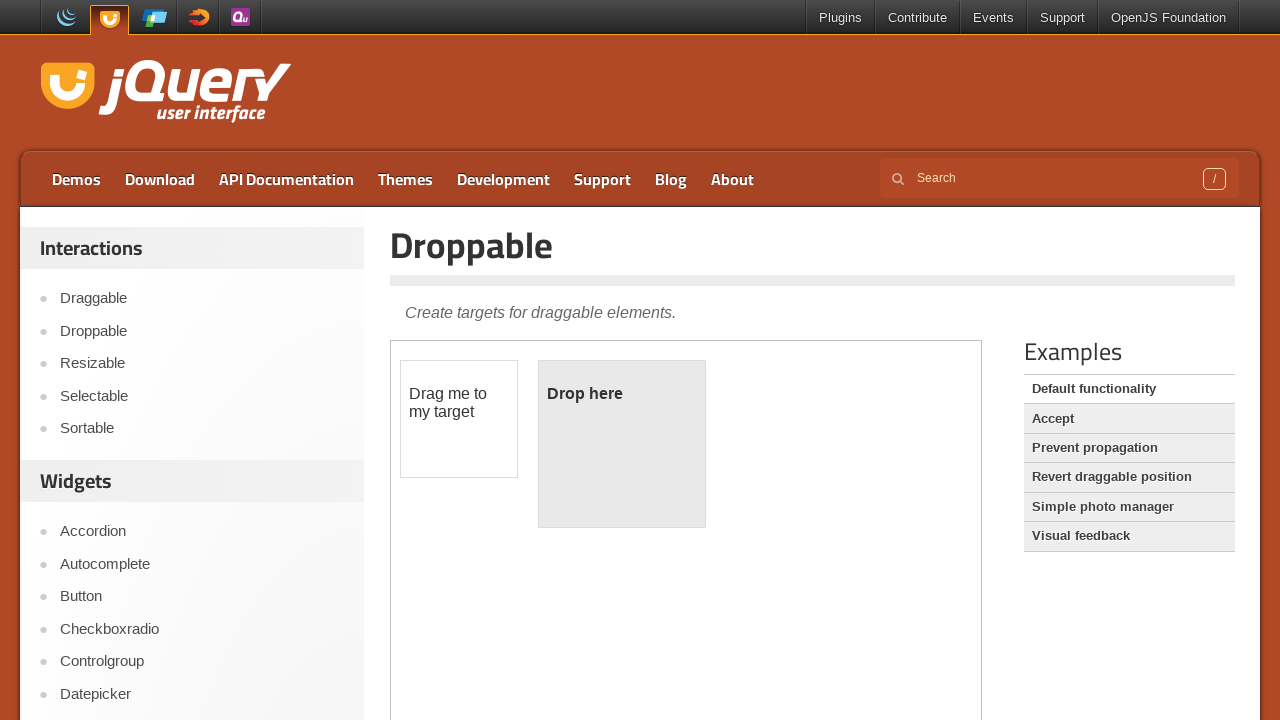

Moved mouse to center of draggable element at (459, 419)
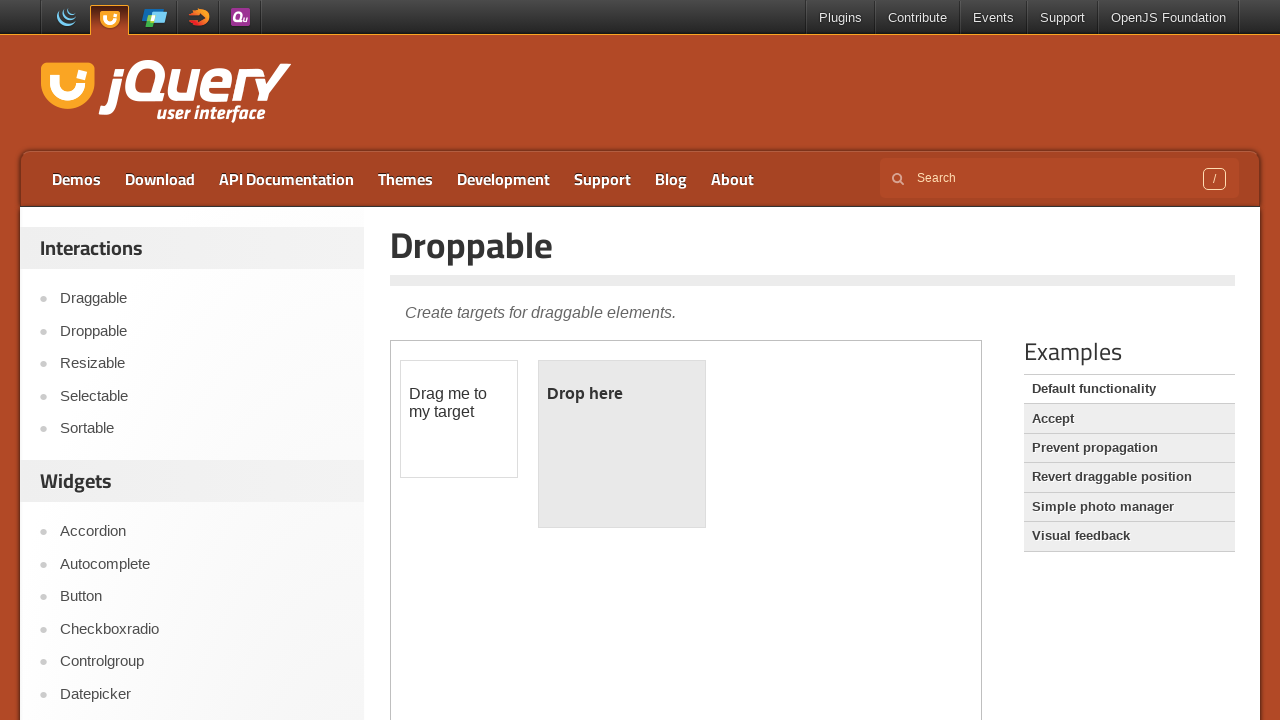

Pressed mouse button down to start dragging at (459, 419)
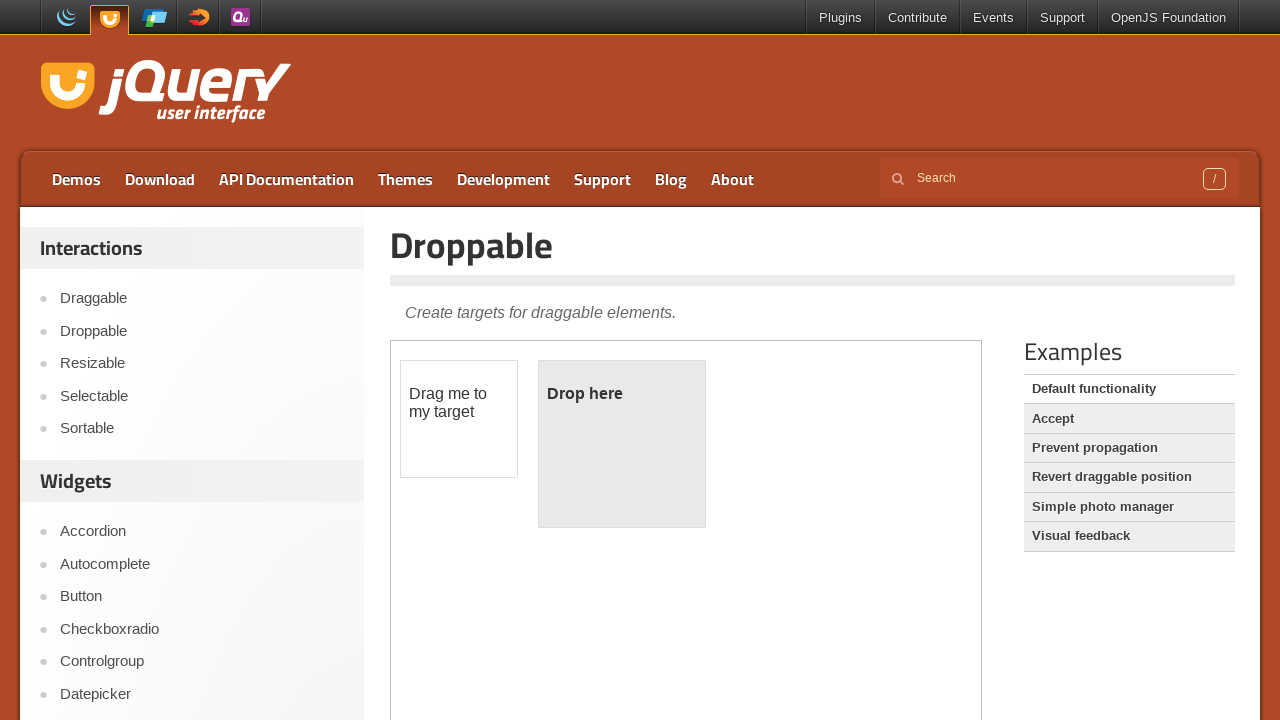

Moved mouse to center of drop target element at (622, 444)
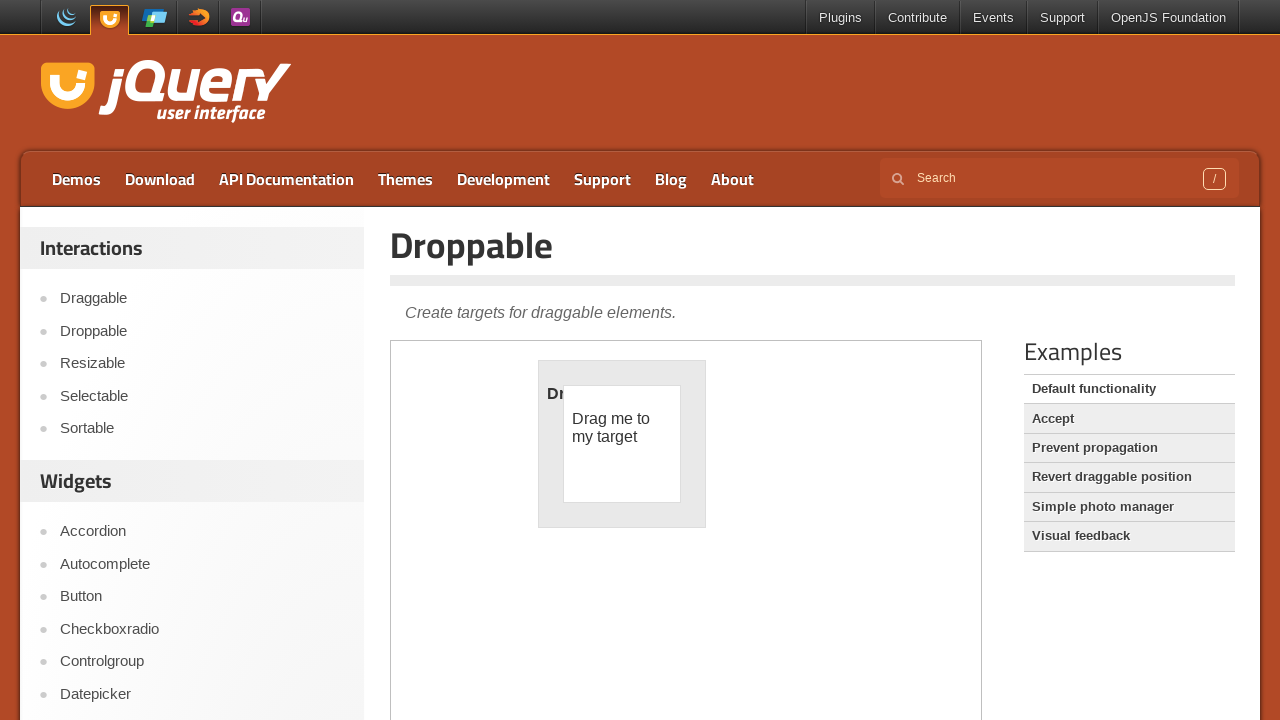

Released mouse button to complete drag and drop operation at (622, 444)
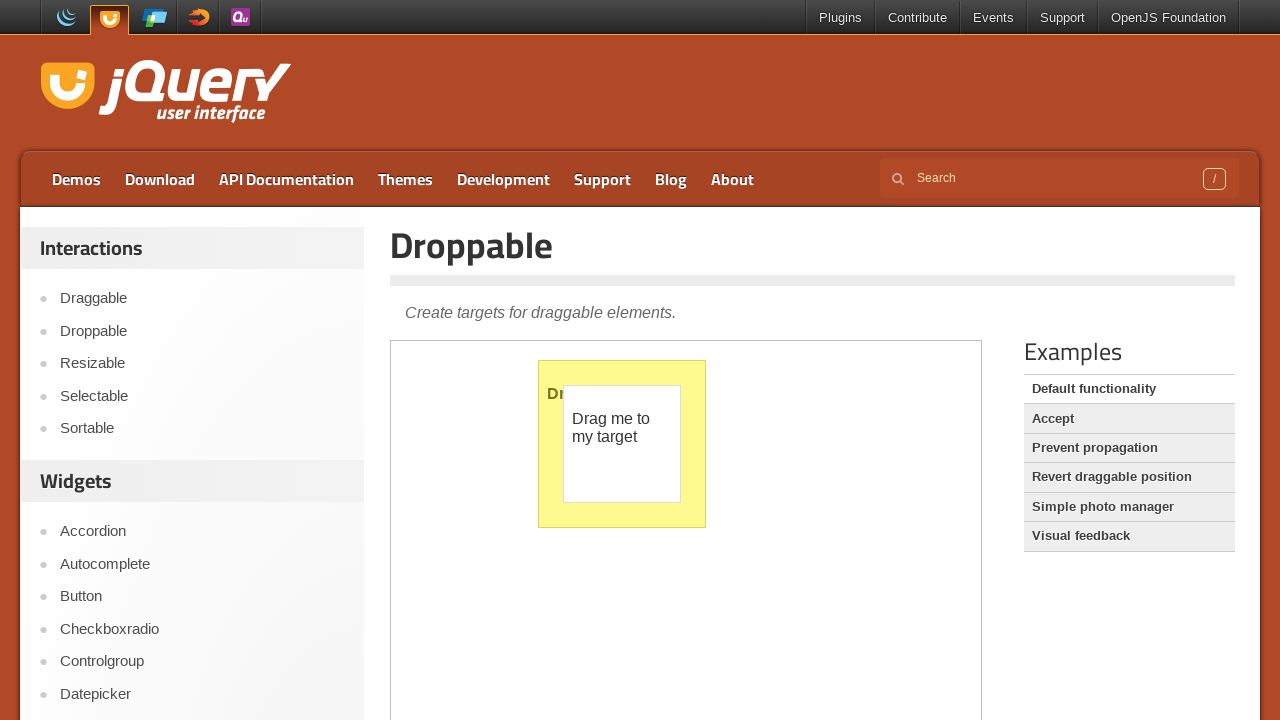

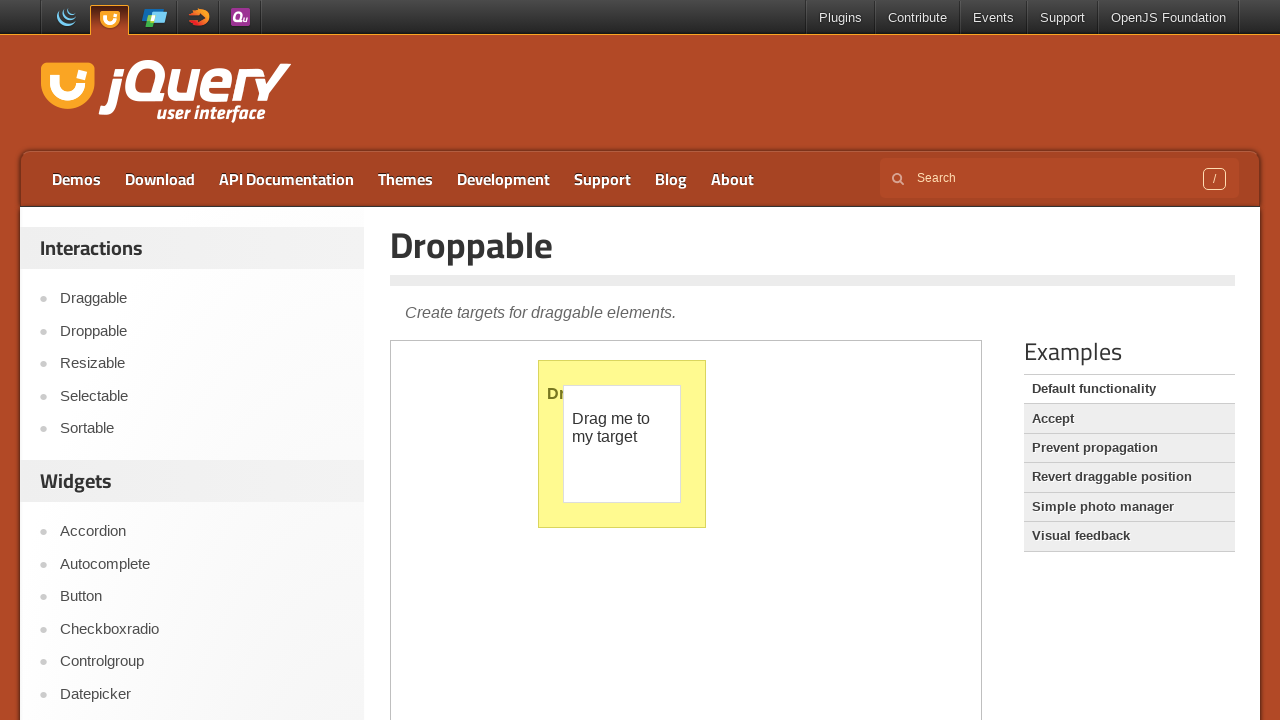